Tests element visibility toggling by clicking a hide button to hide a textbox, verifying it's hidden, then clicking a show button to display it again, and typing text into the visible textbox.

Starting URL: https://www.rahulshettyacademy.com/AutomationPractice/

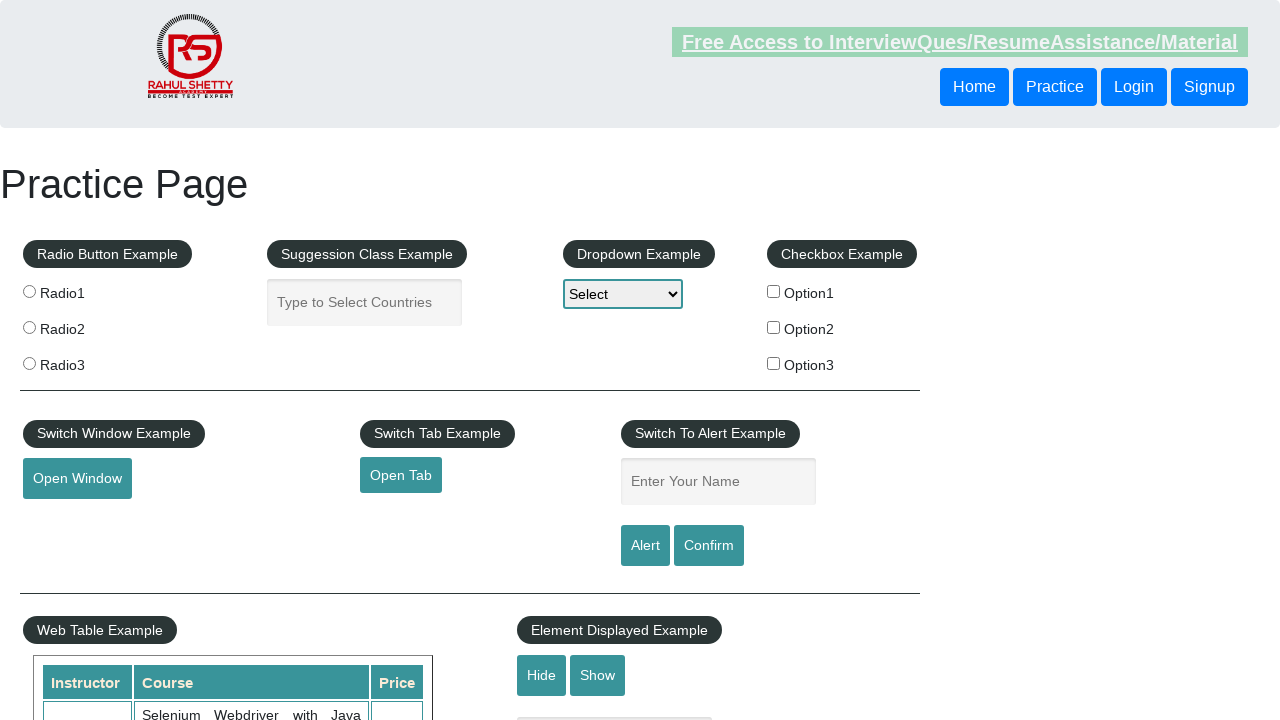

Clicked hide button to hide the textbox at (542, 675) on #hide-textbox
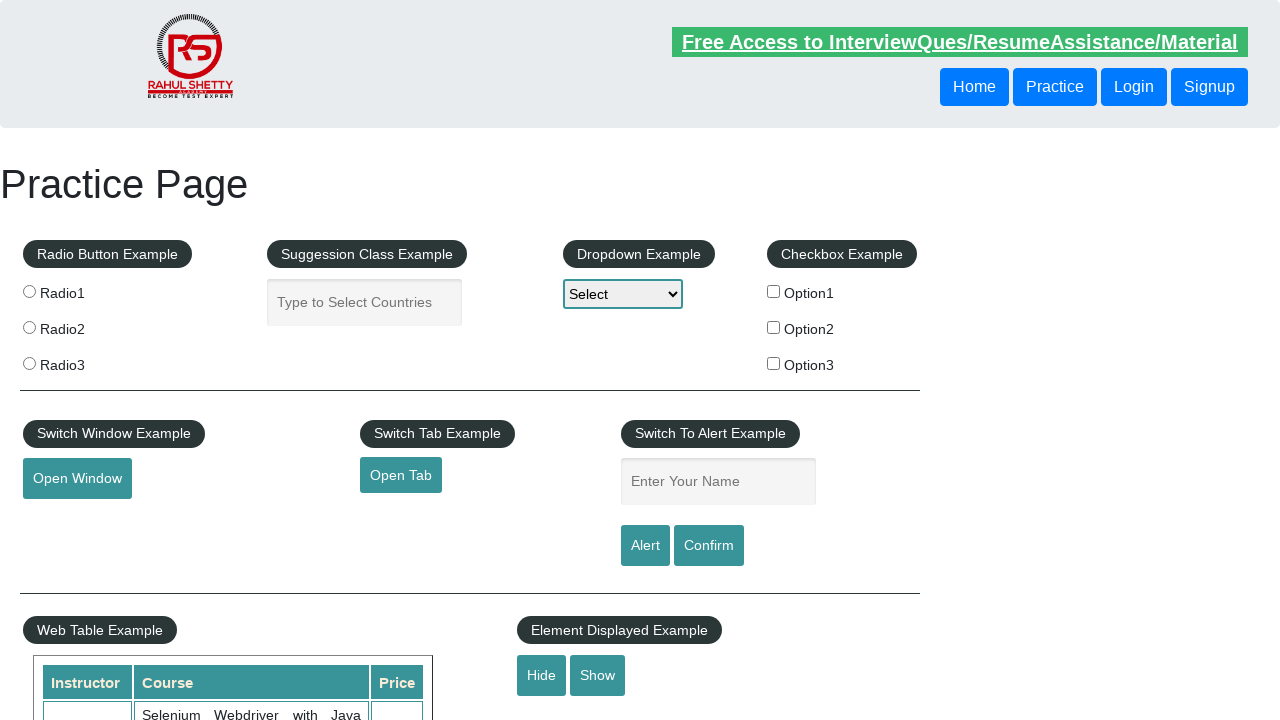

Verified textbox is hidden
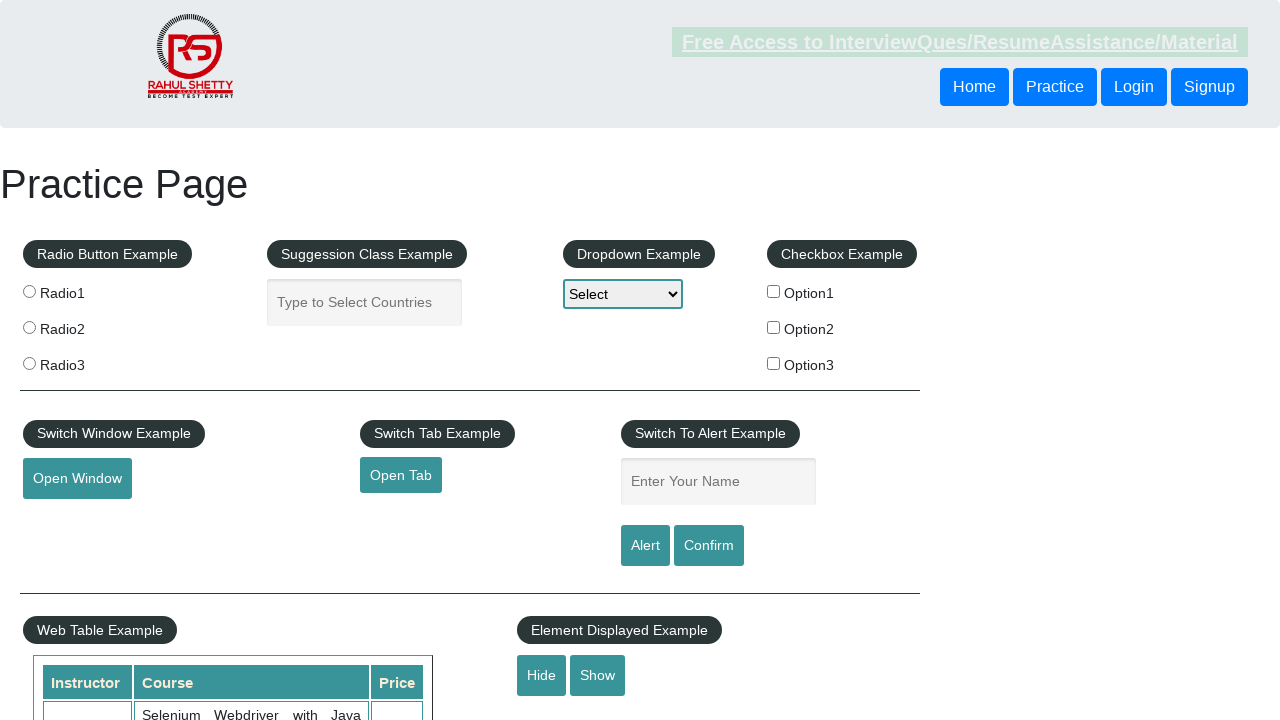

Clicked show button to display the textbox at (598, 675) on #show-textbox
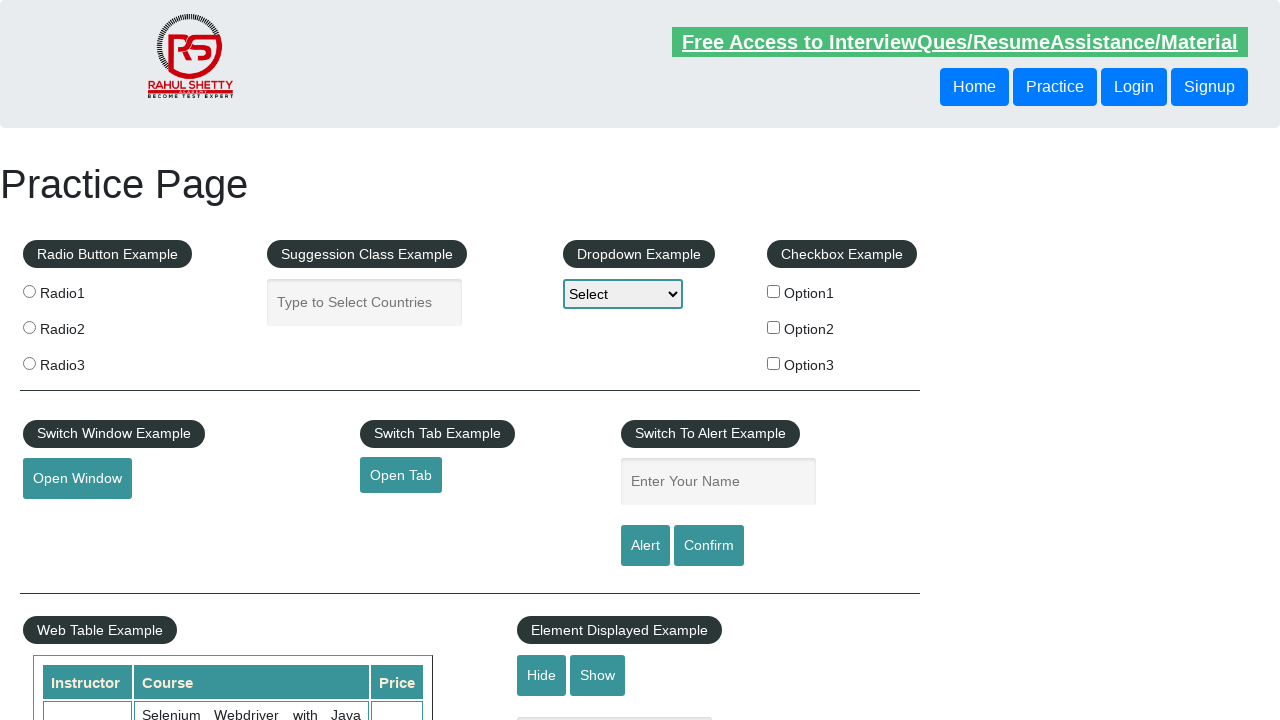

Waited for textbox to become visible
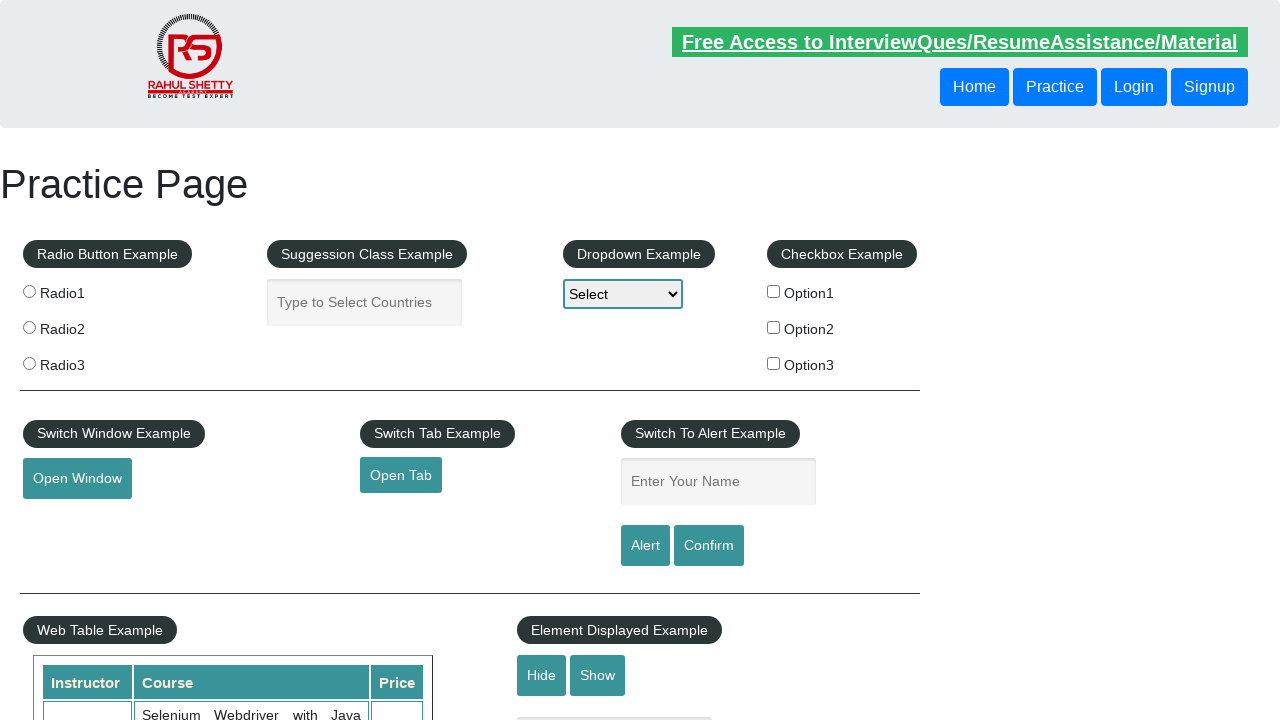

Verified textbox is now visible
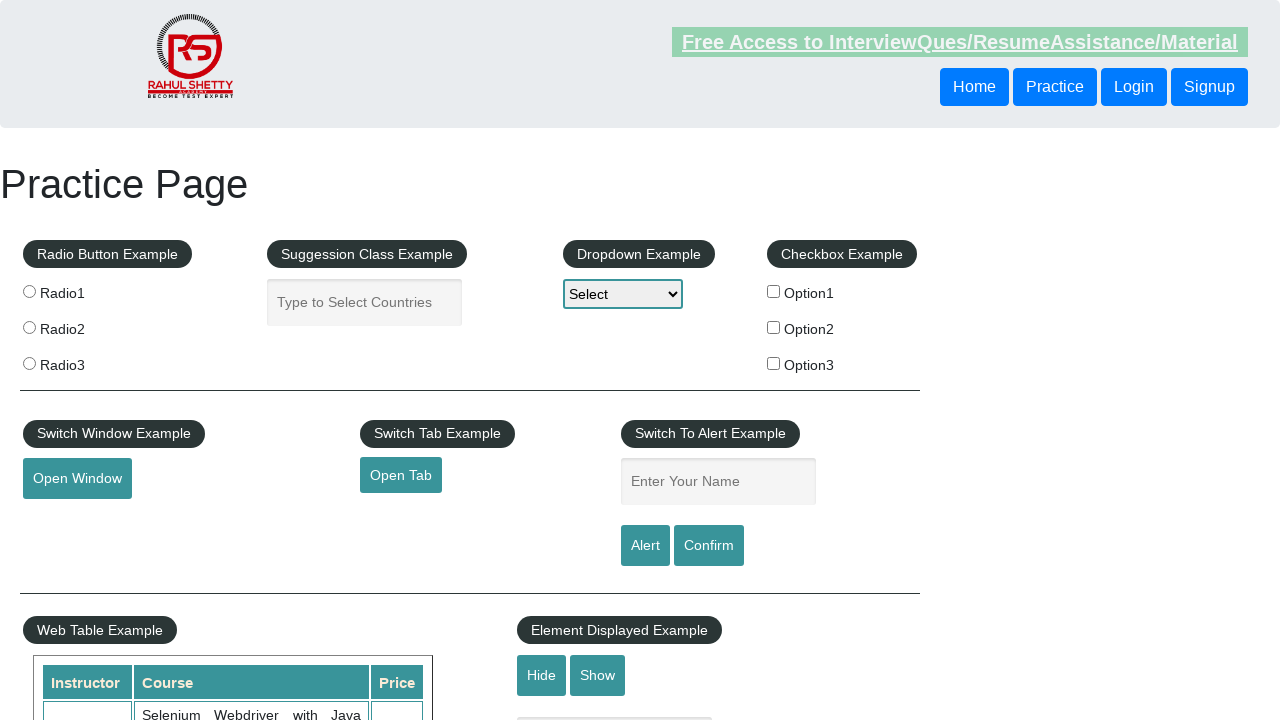

Typed 'Text written' into the visible textbox on #displayed-text
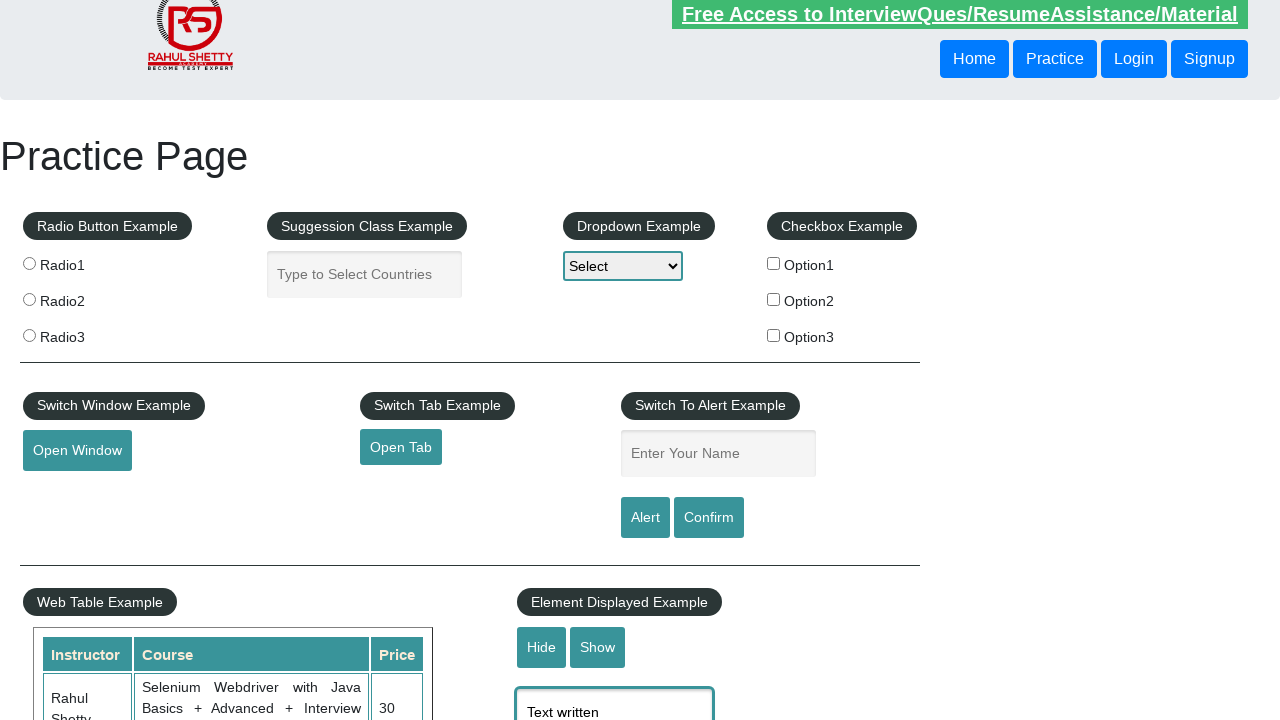

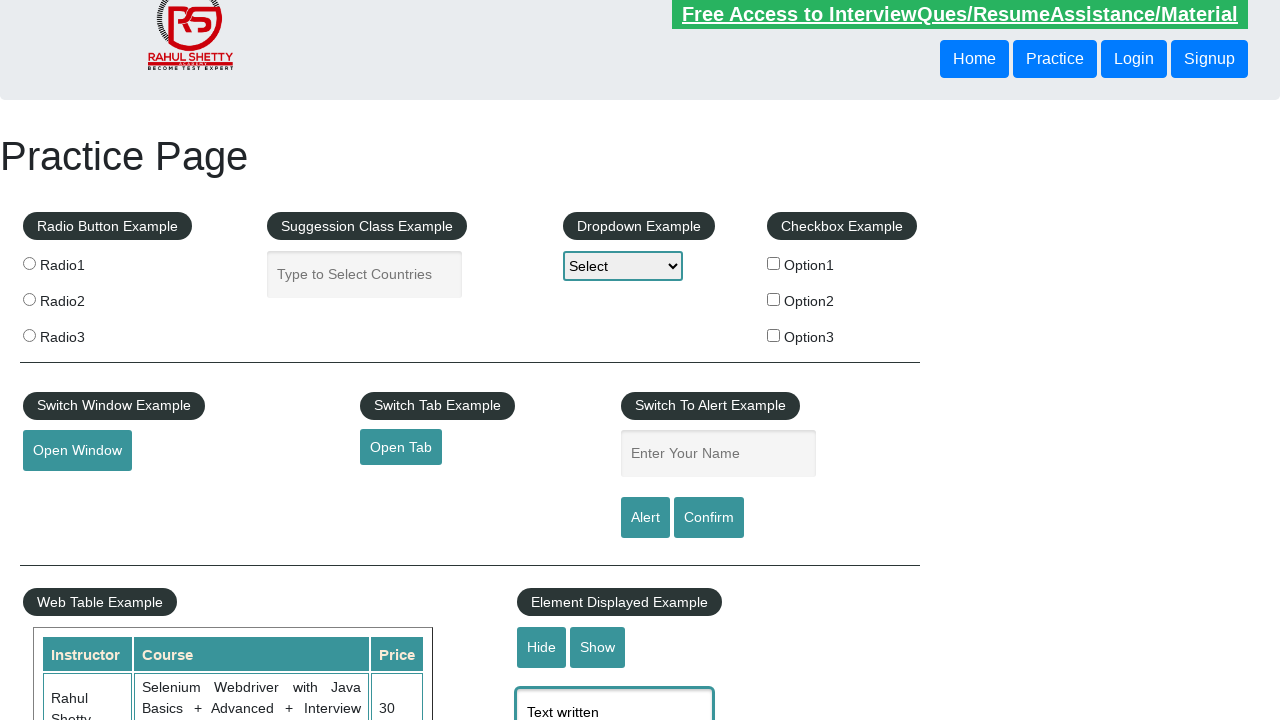